Tests double-click functionality on a button and verifies the resulting text change

Starting URL: https://automationfc.github.io/basic-form/index.html

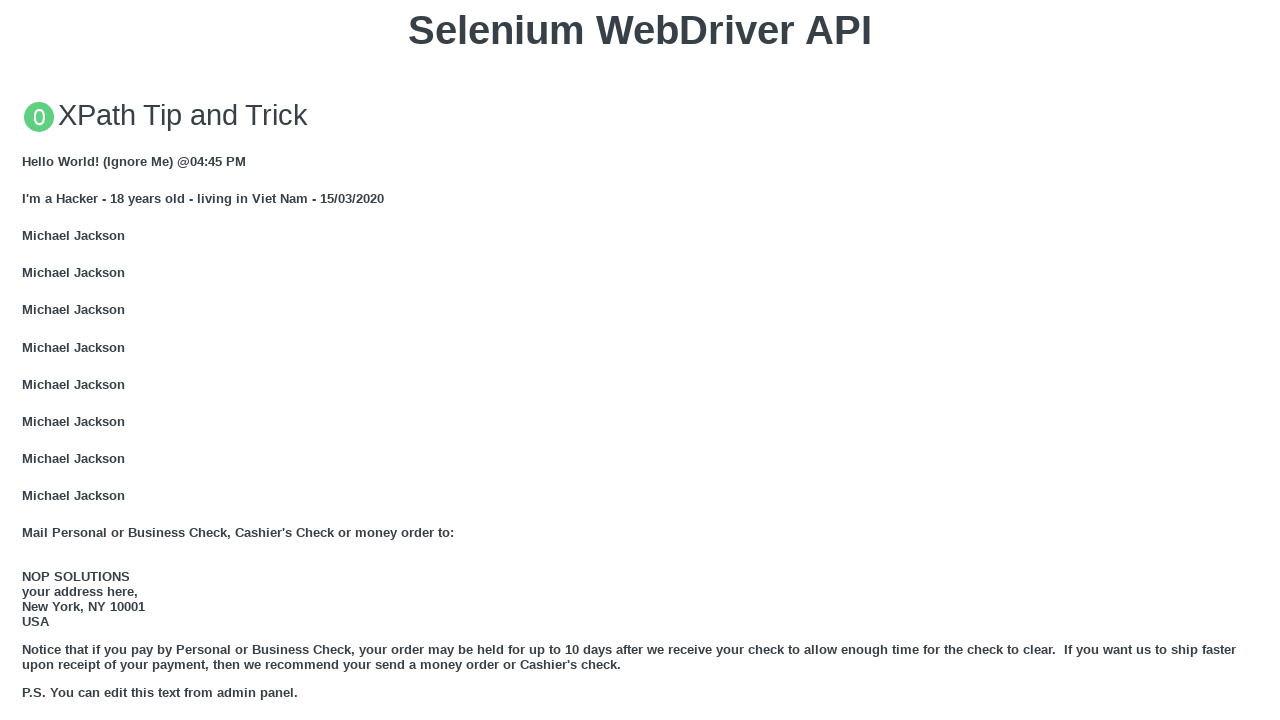

Navigated to basic form test page
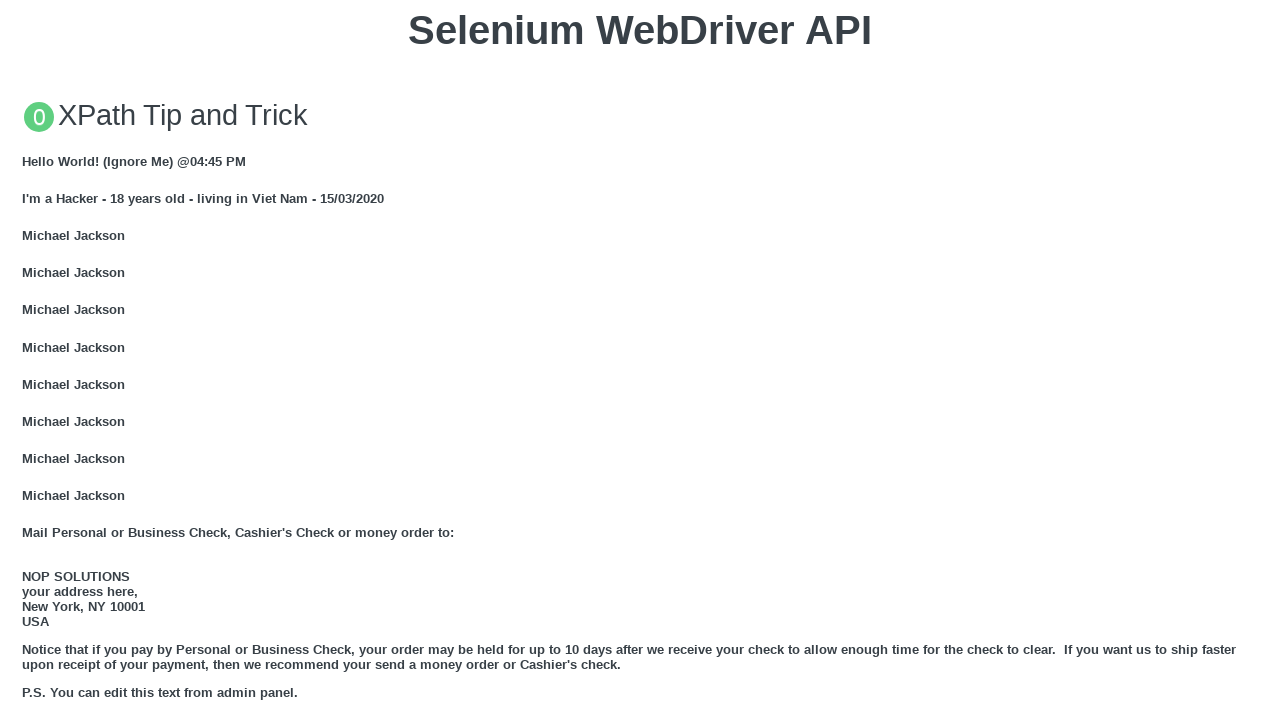

Double-clicked the 'Double click me' button at (640, 361) on xpath=//button[text()='Double click me']
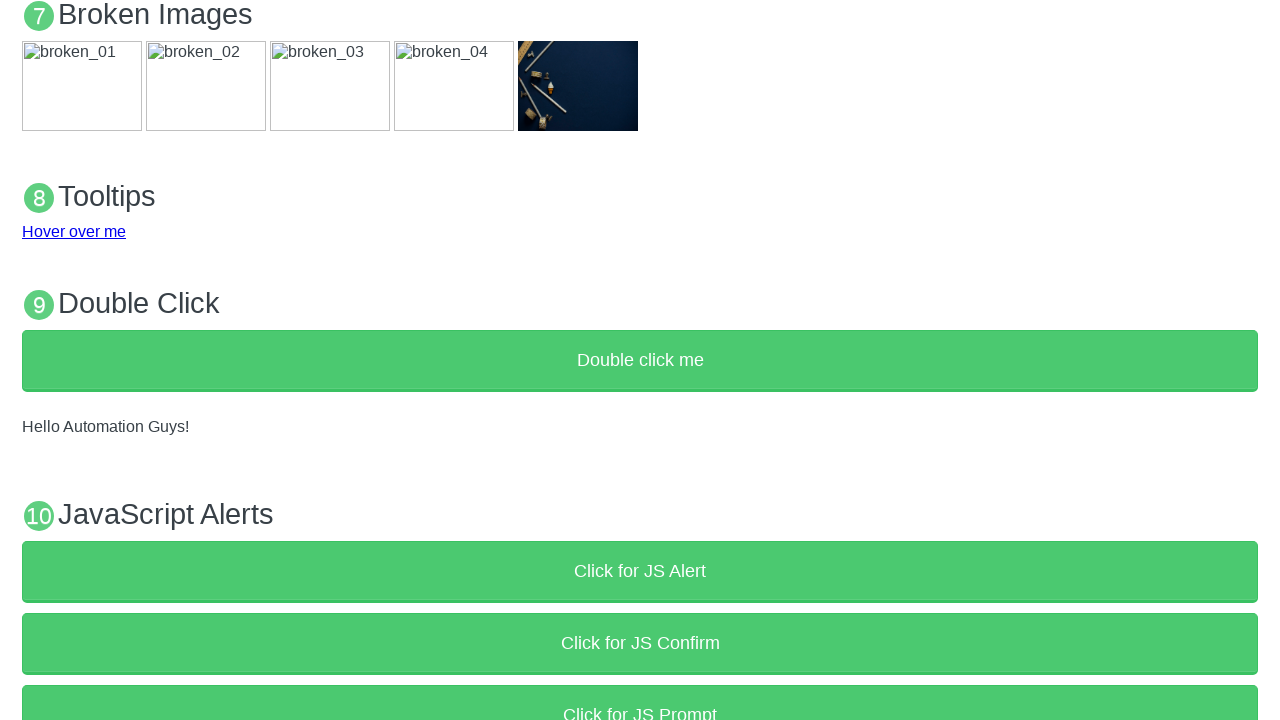

Verified that demo text changed to 'Hello Automation Guys!'
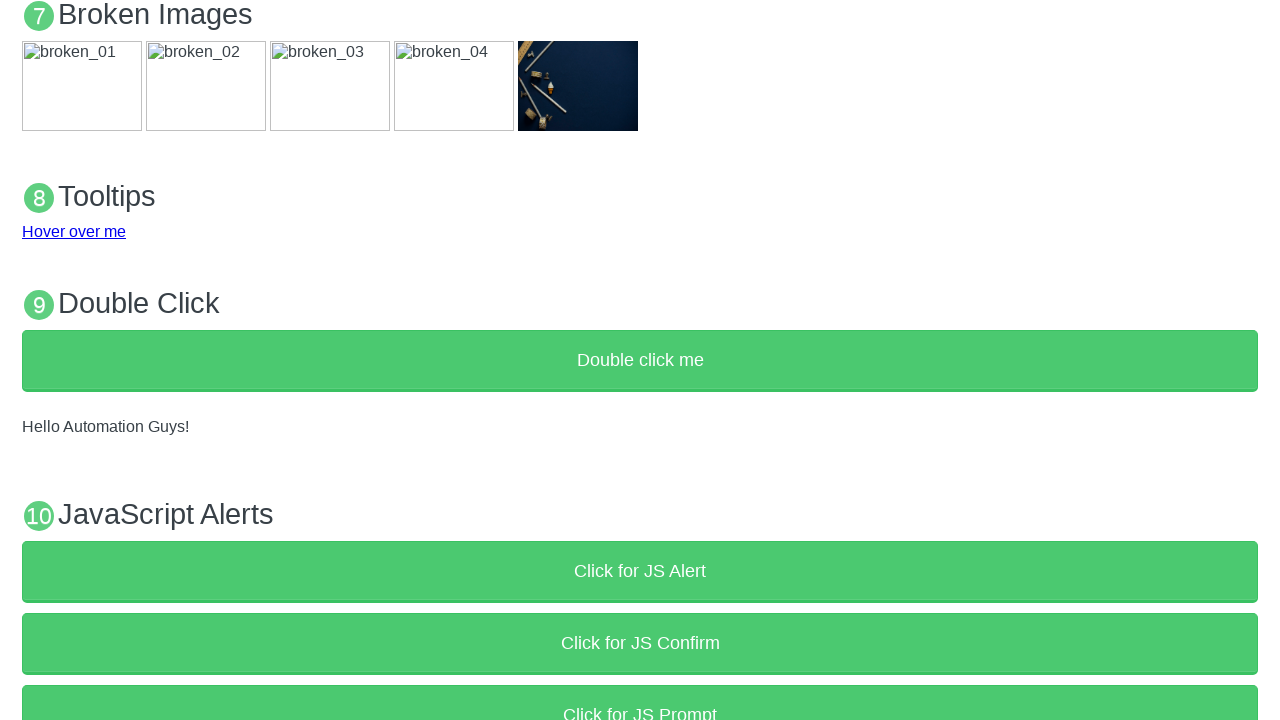

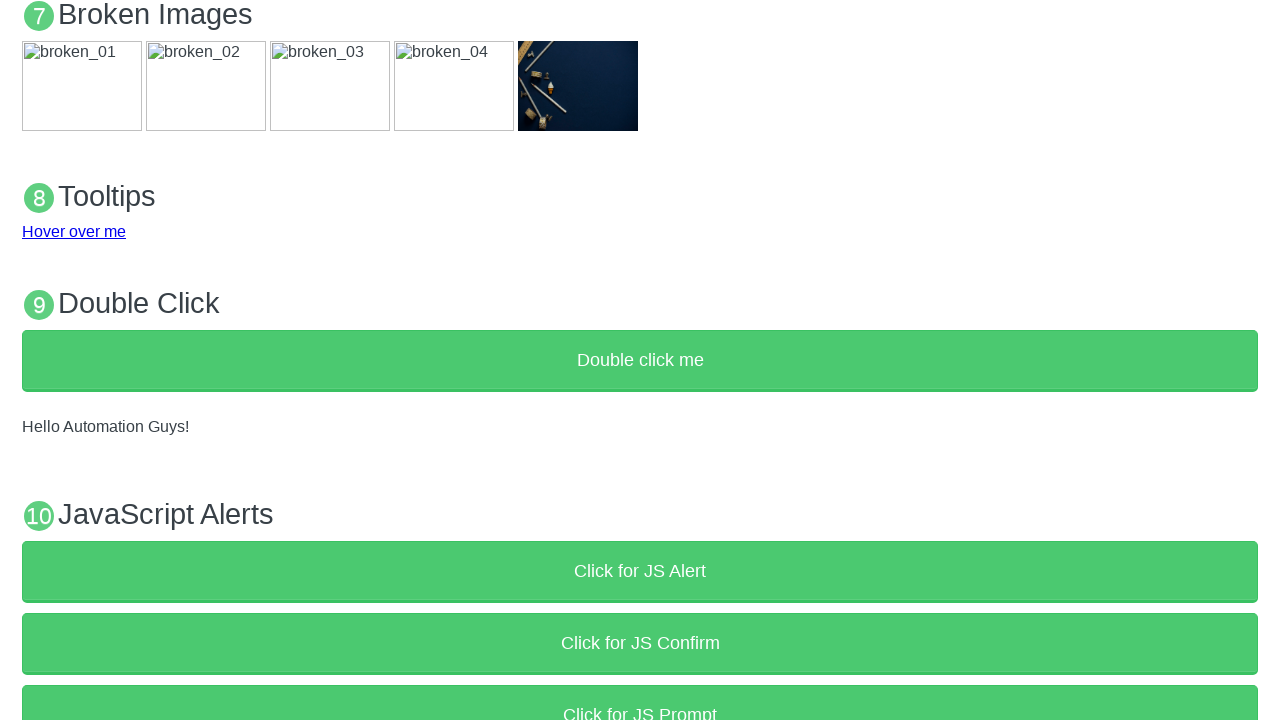